Tests that the homepage has exactly 3 slider images displayed in the slider component

Starting URL: http://practice.automationtesting.in/

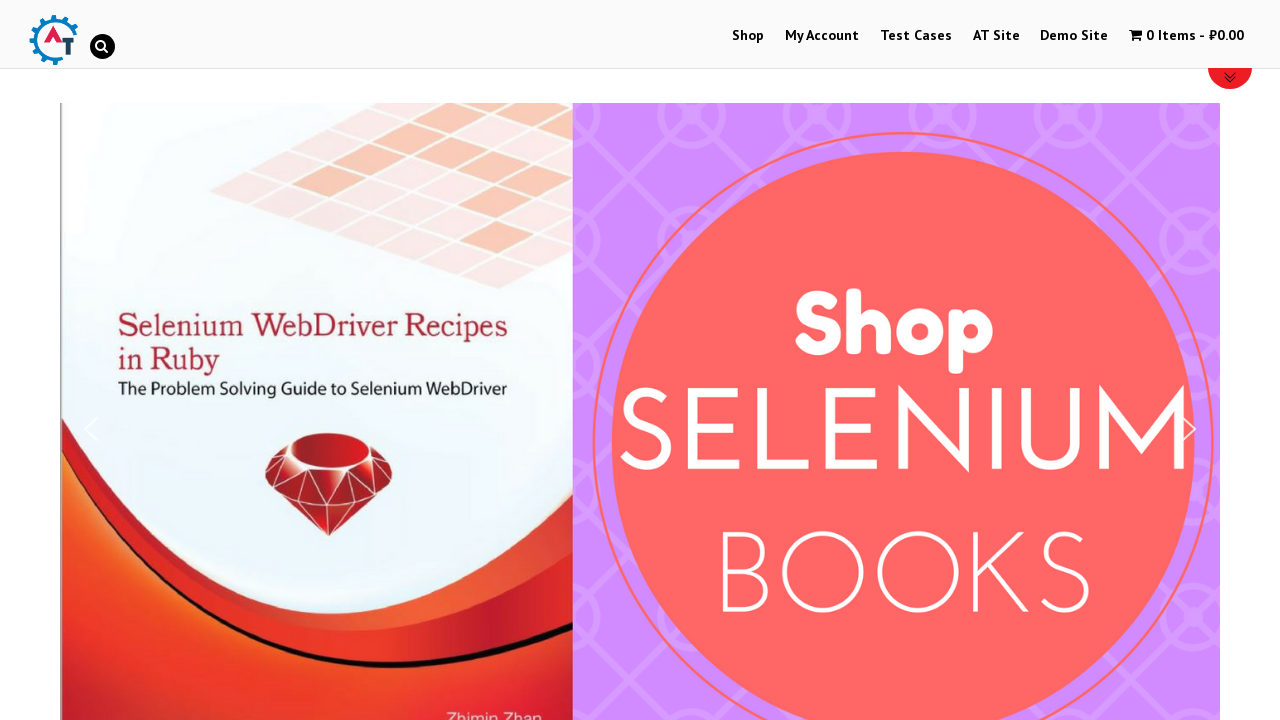

Clicked Shop navigation link at (748, 36) on text=Shop
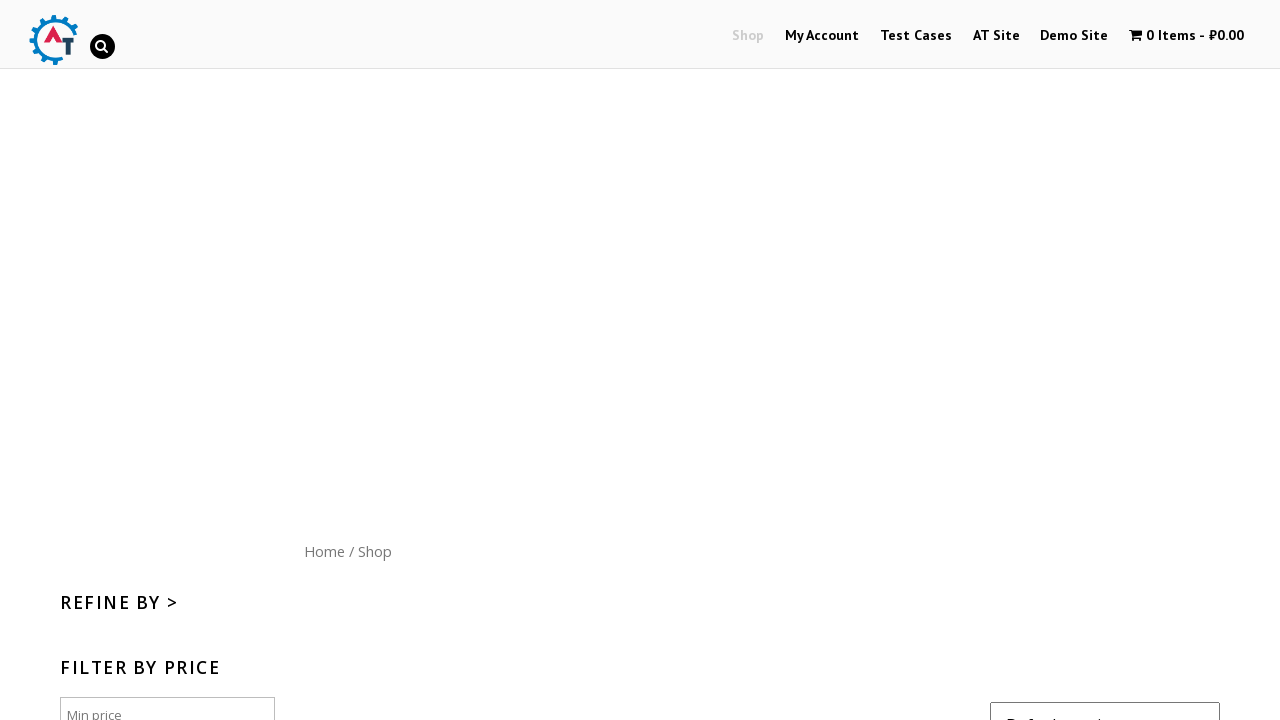

Clicked Home navigation link at (324, 551) on text=Home
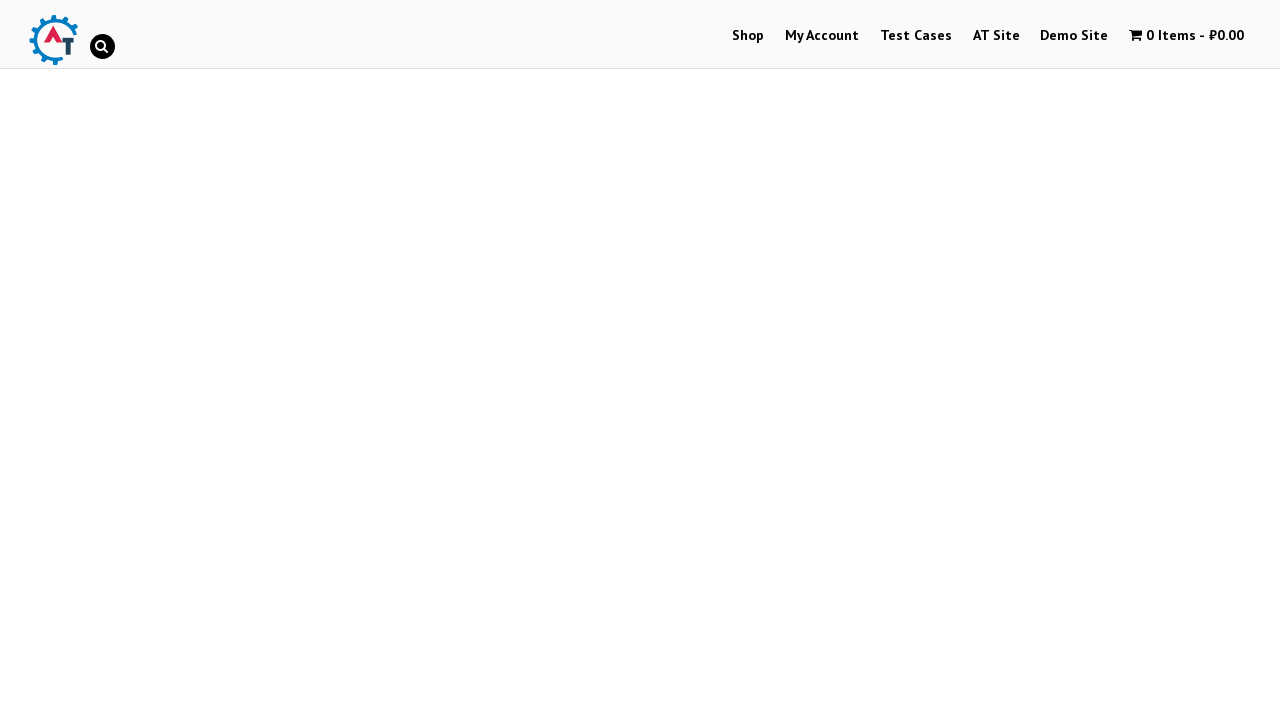

Waited for slider images to load
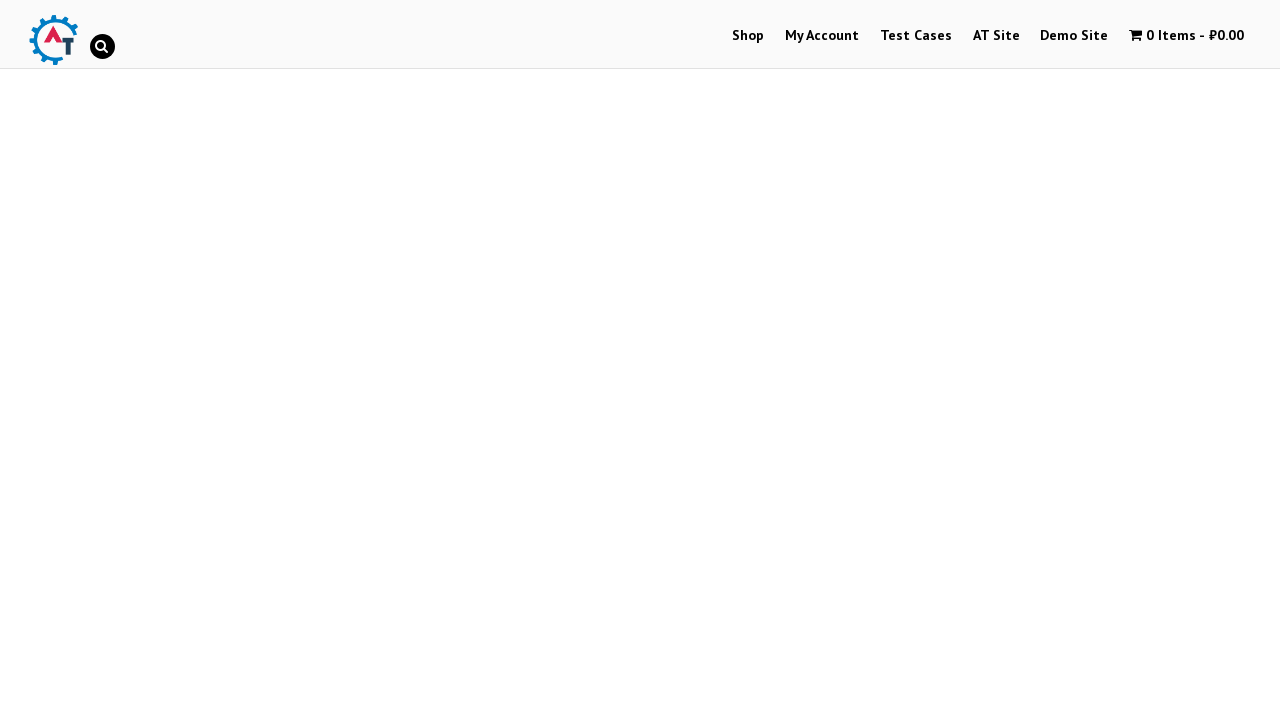

Located all slider images
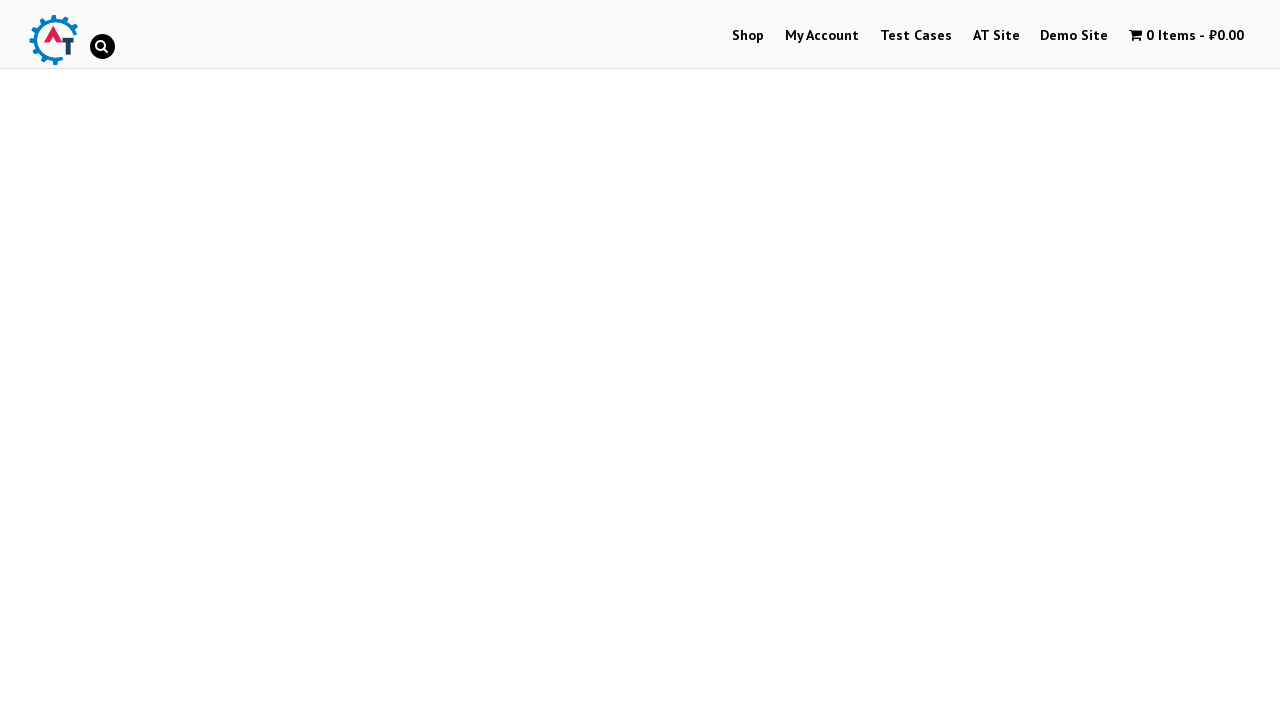

Verified exactly 3 slider images are displayed
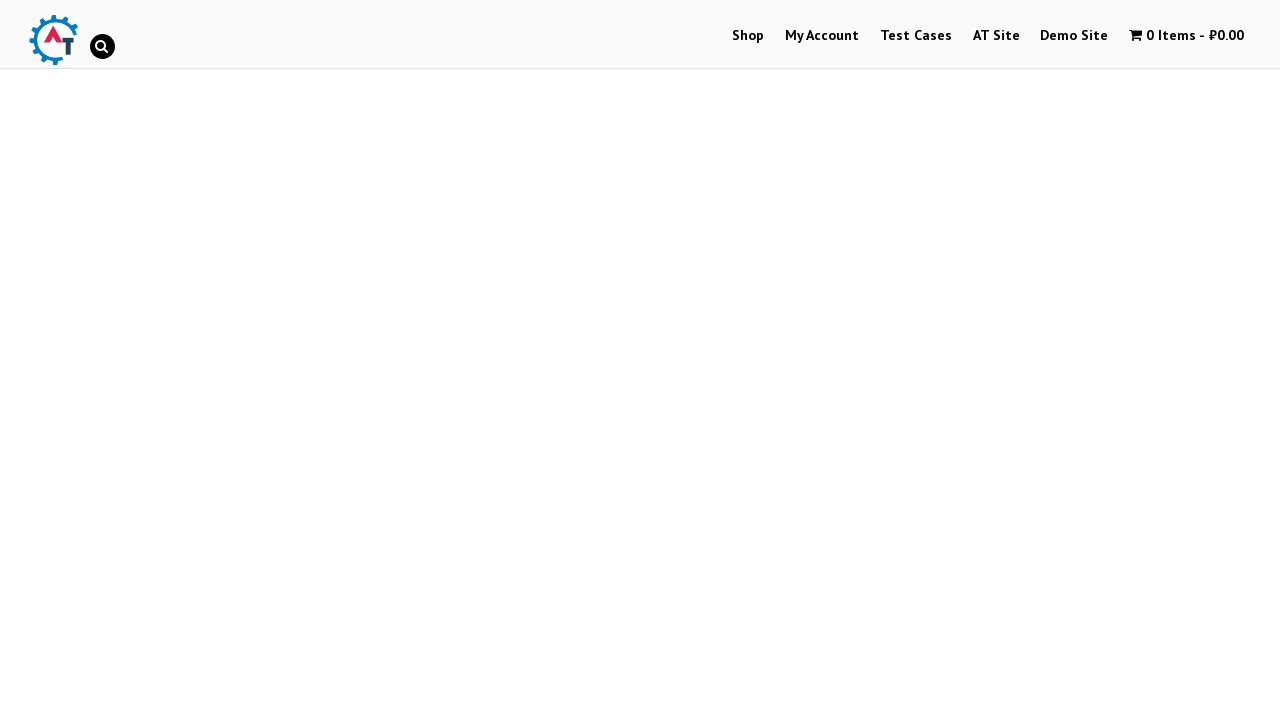

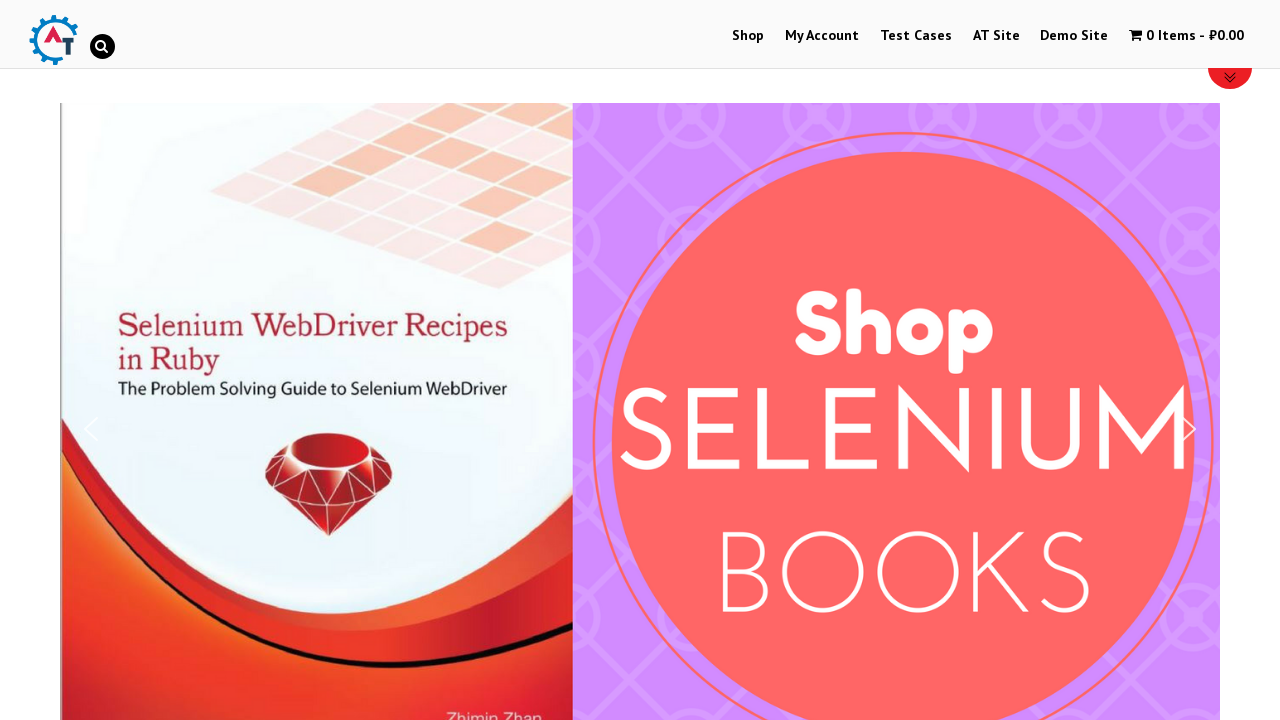